Tests clicking on demo site link and verifying navigation to demoqa.com in a new tab

Starting URL: https://www.toolsqa.com/selenium-training/

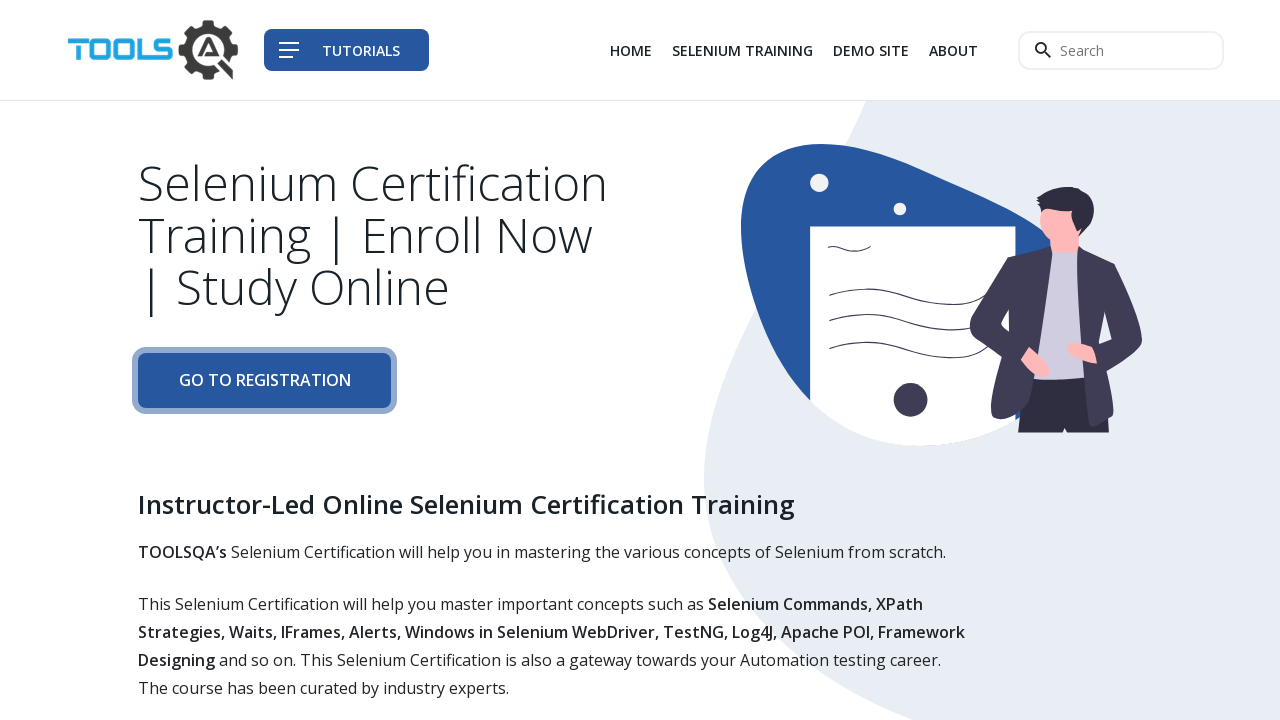

Clicked on demo site link (3rd link in col-auto) and opened in new tab at (871, 50) on div.col-auto li:nth-child(3) a
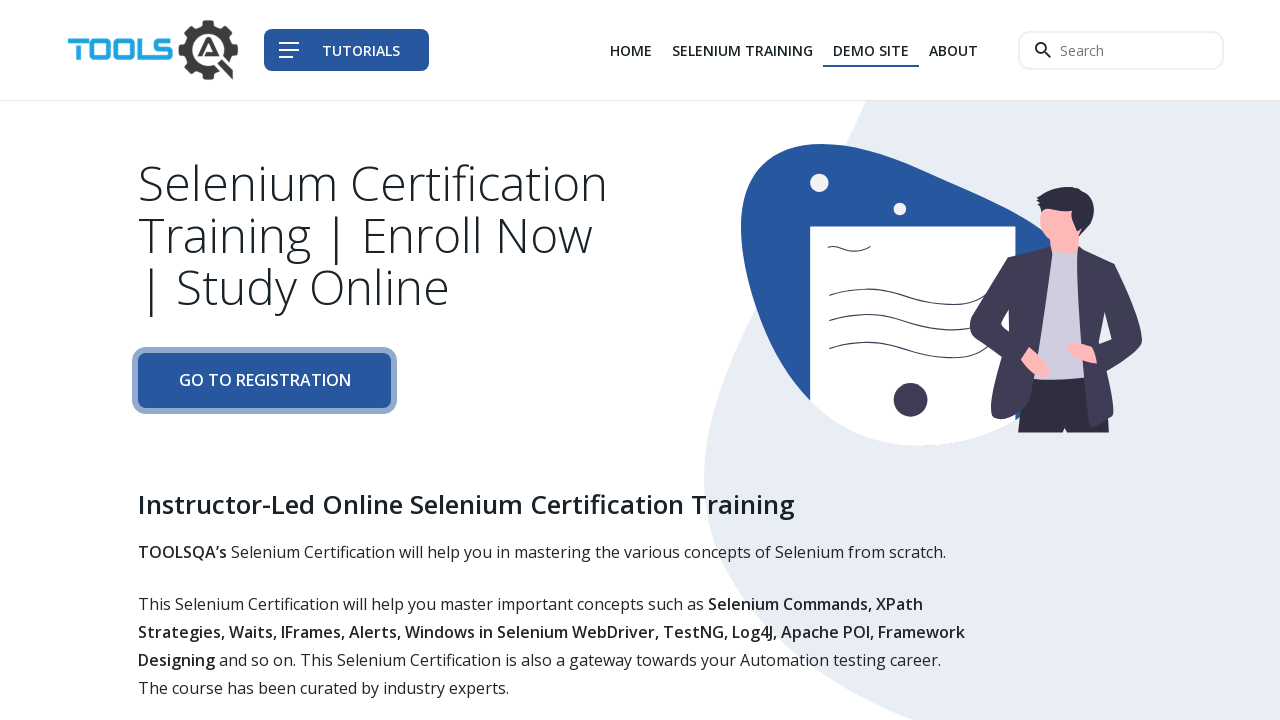

Retrieved new popup page object
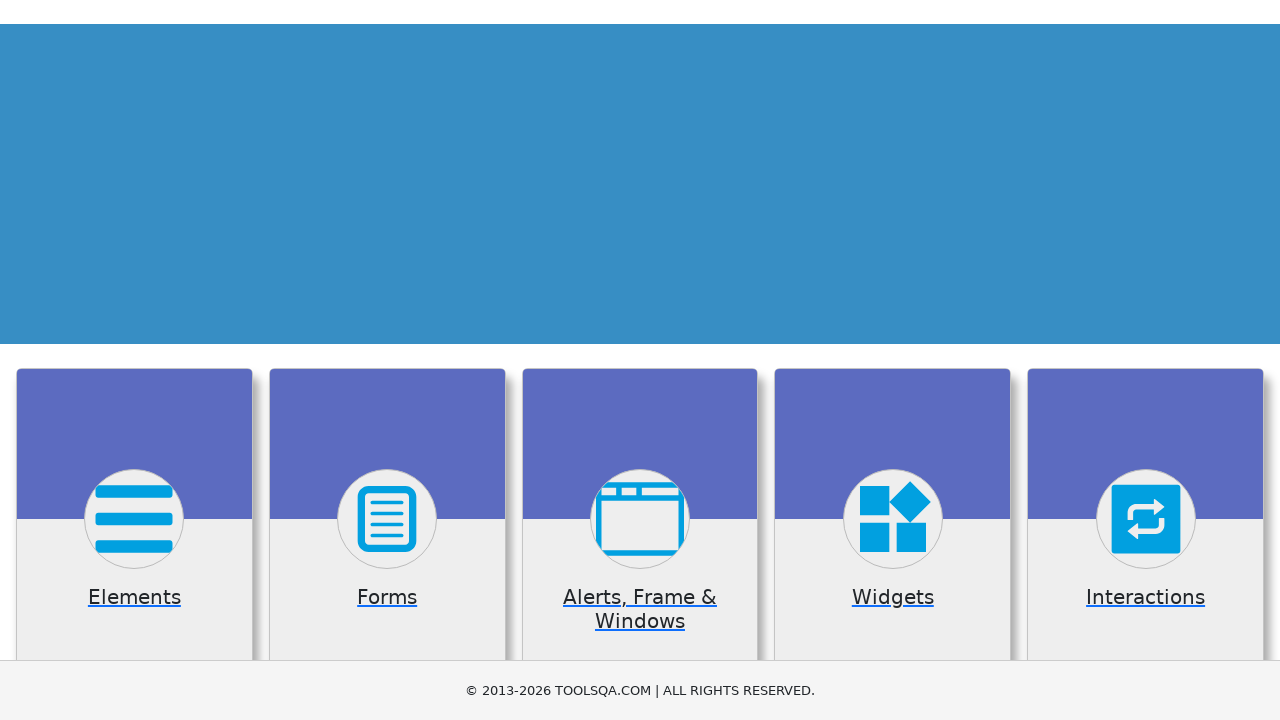

New page loaded successfully, verified navigation to demoqa.com
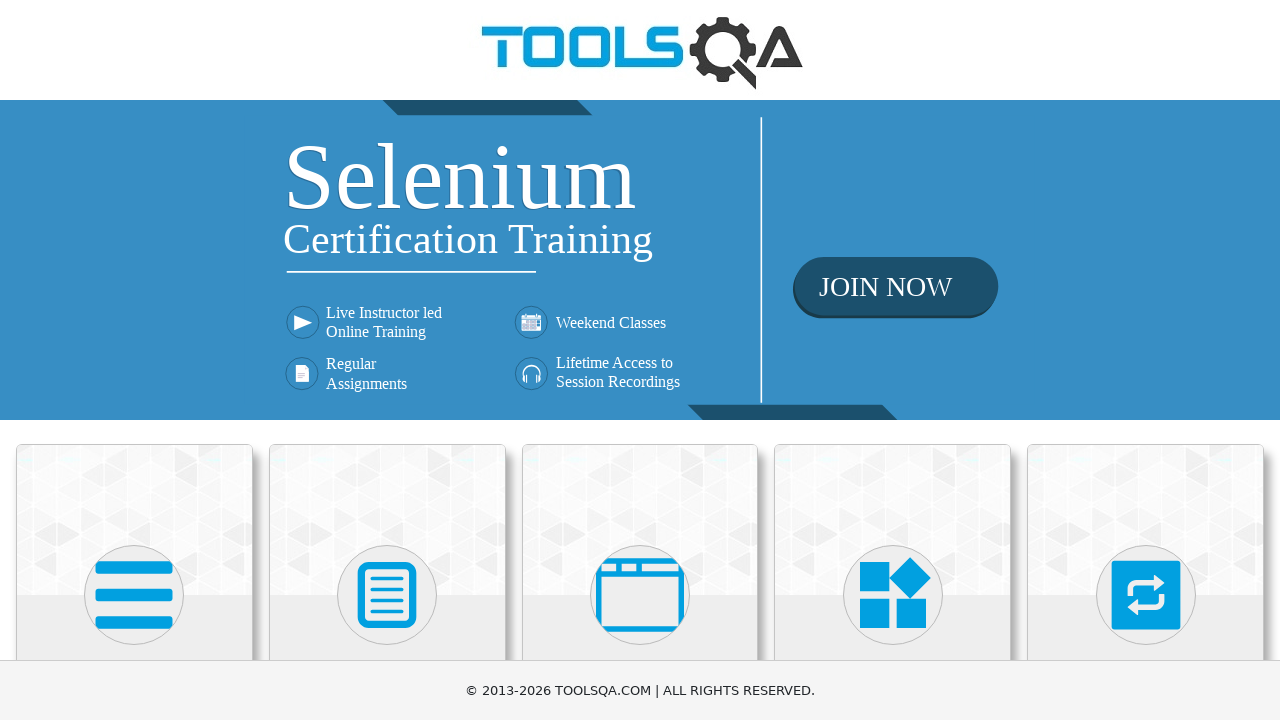

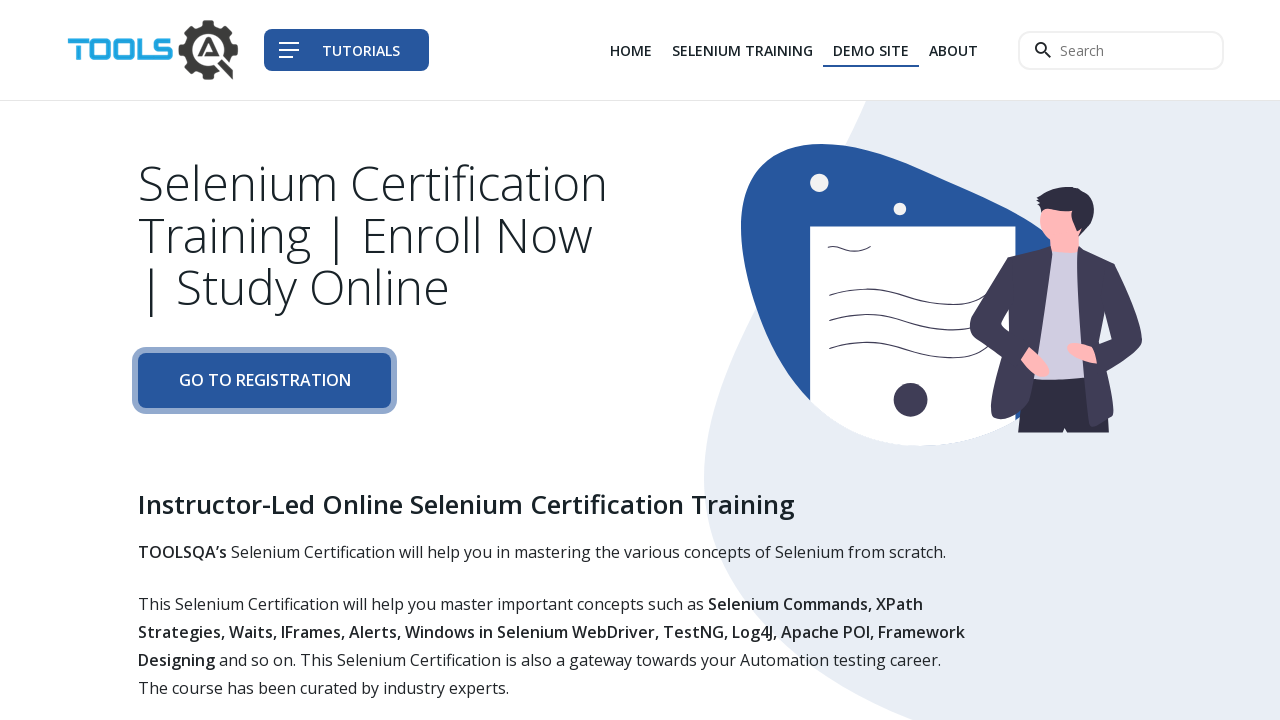